Tests that the login button is visible on the homepage

Starting URL: https://www.demoblaze.com/

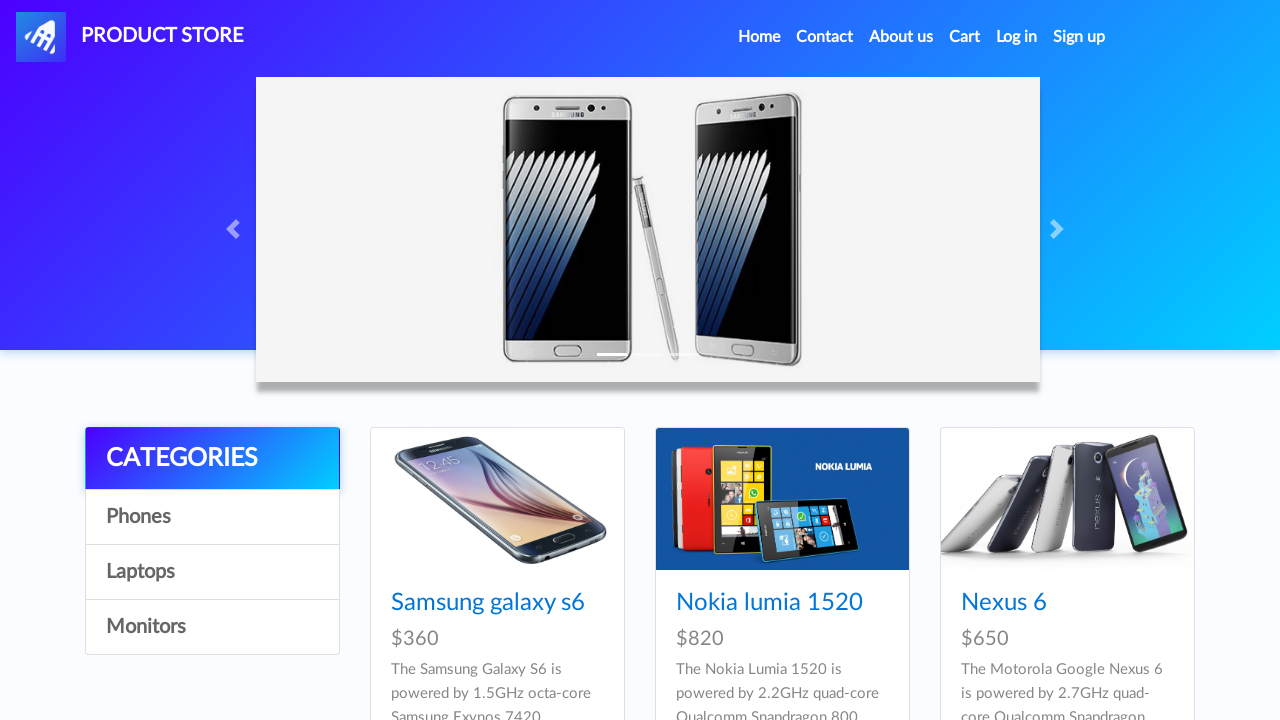

Login button (#login2) is visible on the homepage
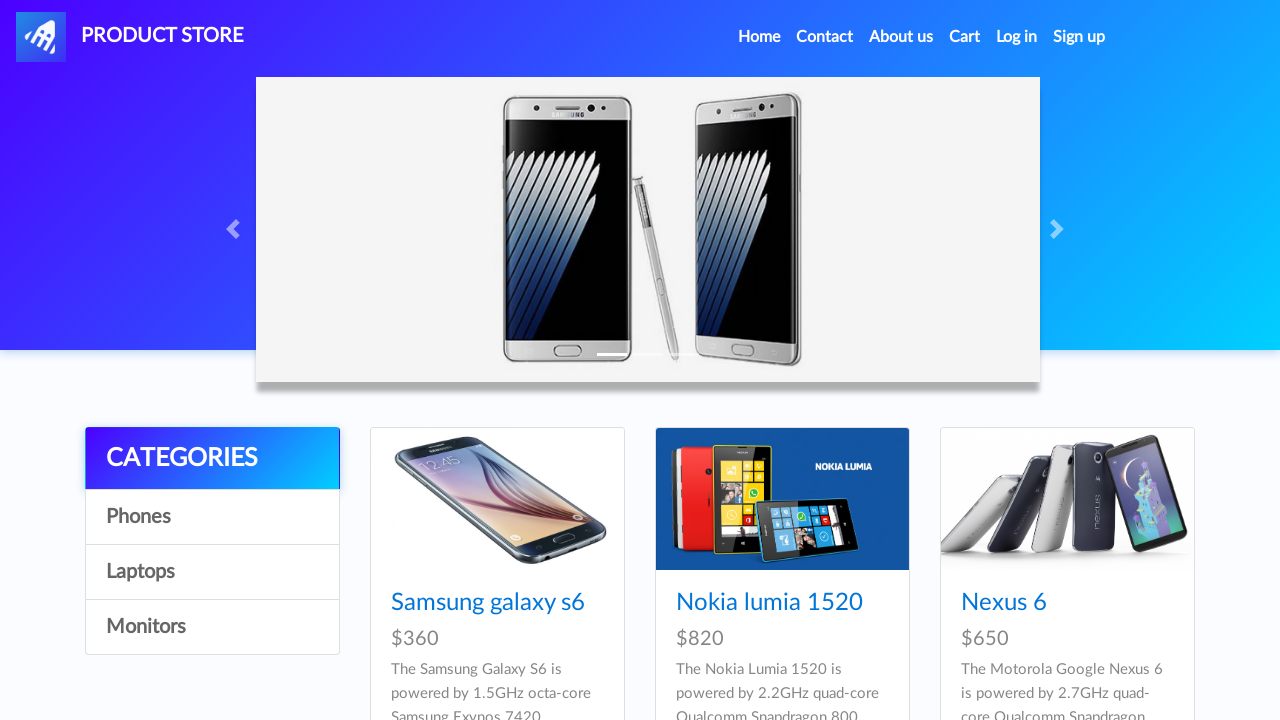

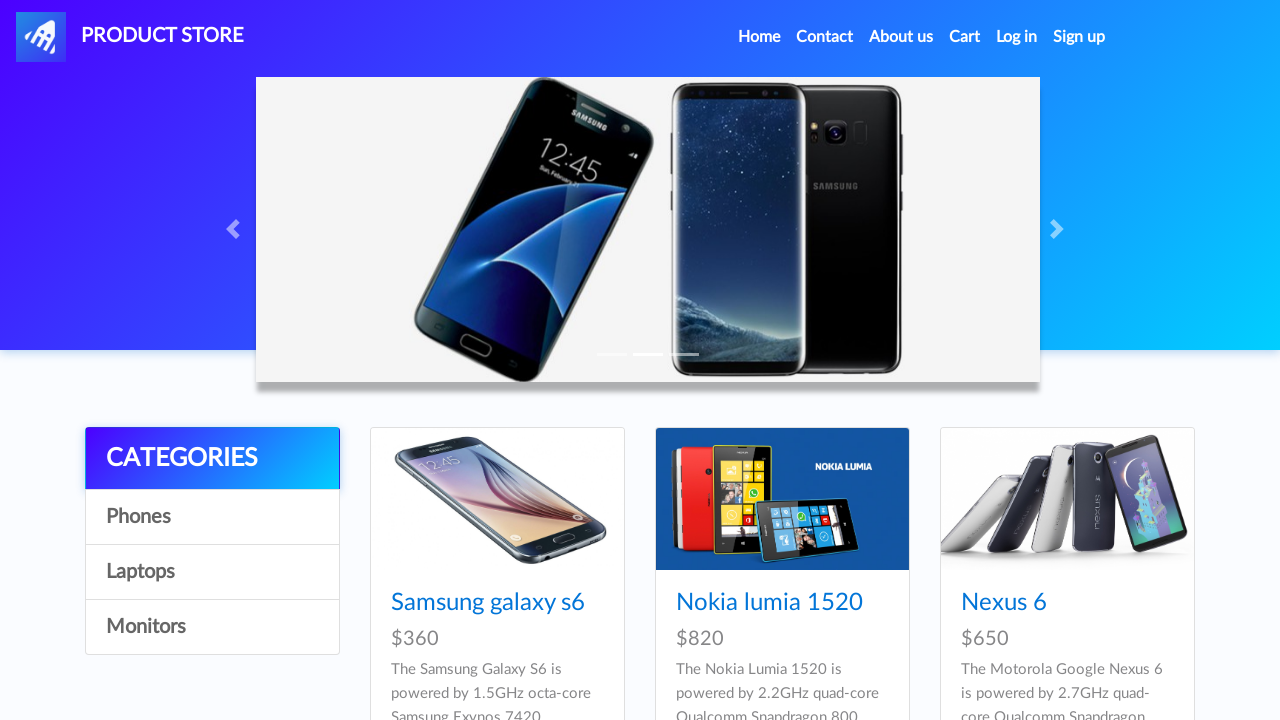